Tests the search functionality of an automation bookstore by entering a search term and then clearing it using the clear text link

Starting URL: https://automationbookstore.dev/

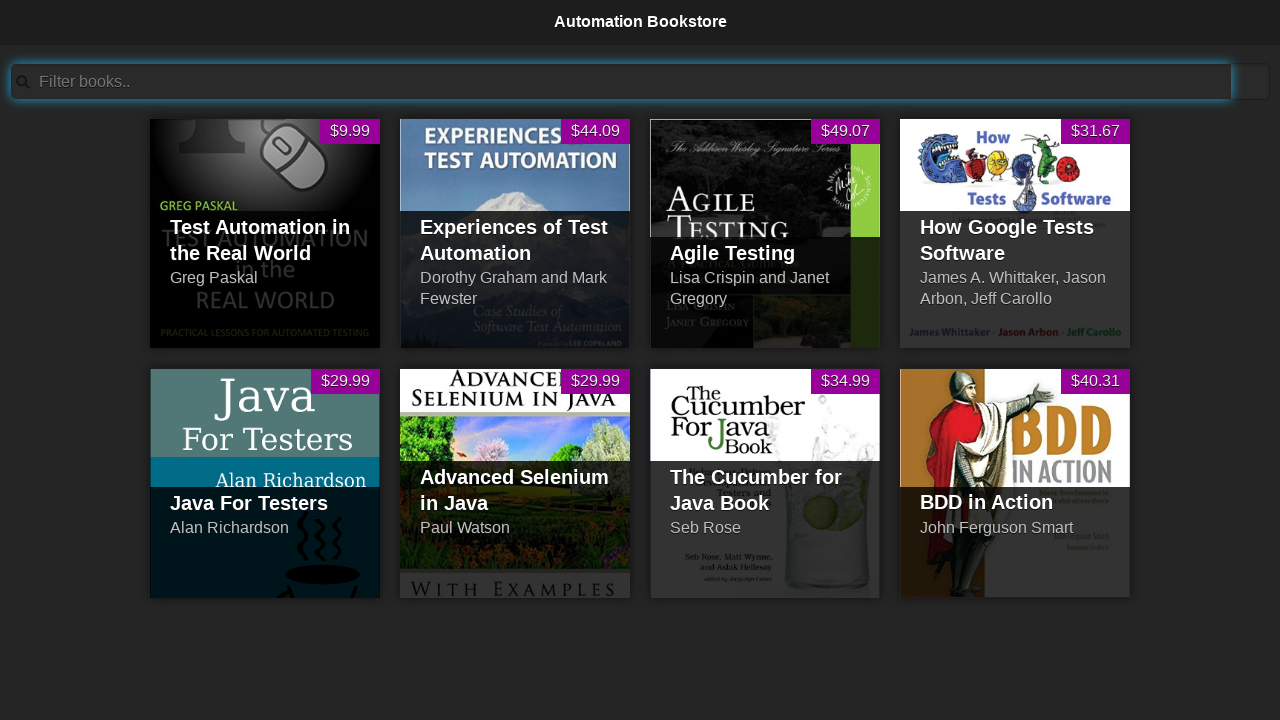

Entered search term 'Test' in the search bar on #searchBar
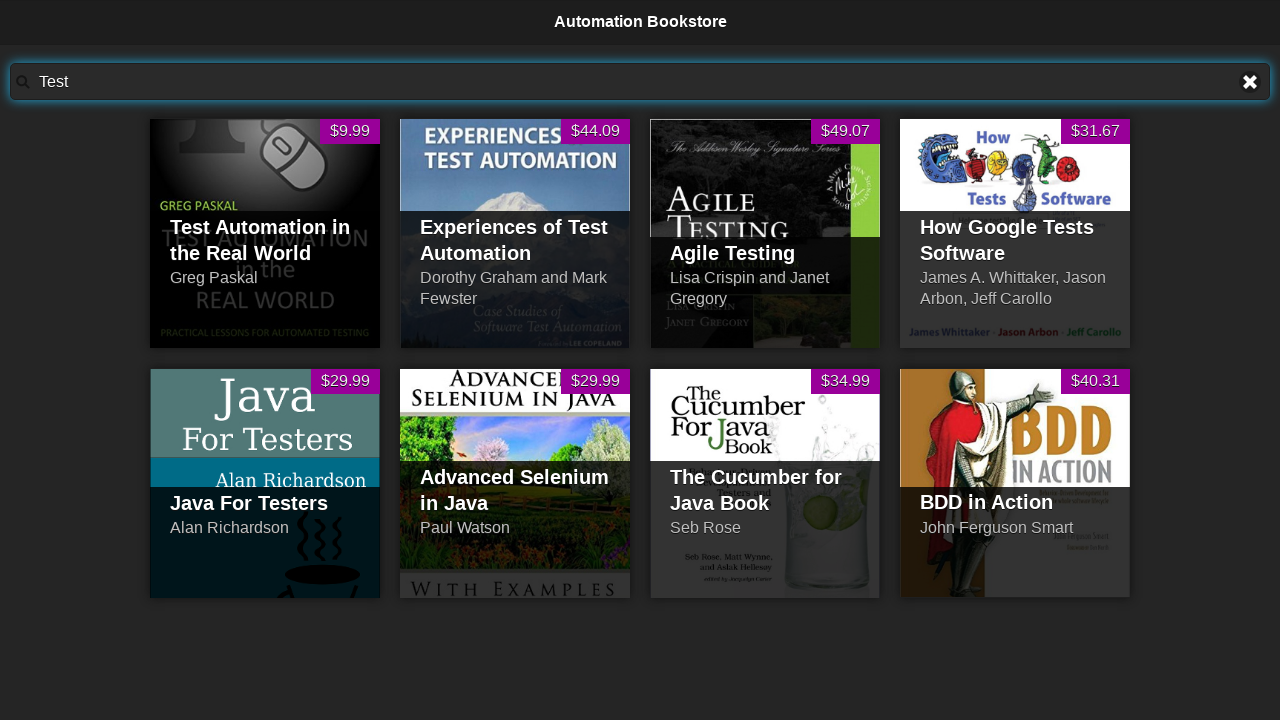

Clear text link appeared
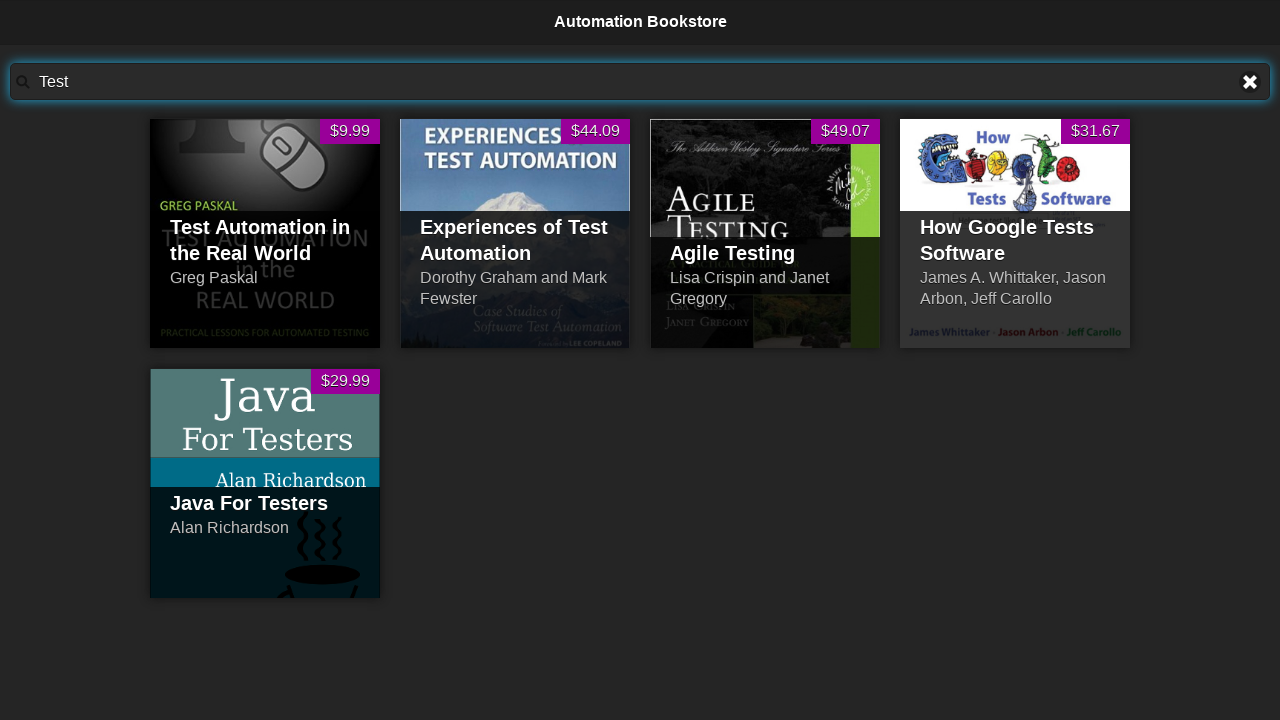

Clicked the clear text link to clear search term at (1250, 82) on a:has-text('Clear text')
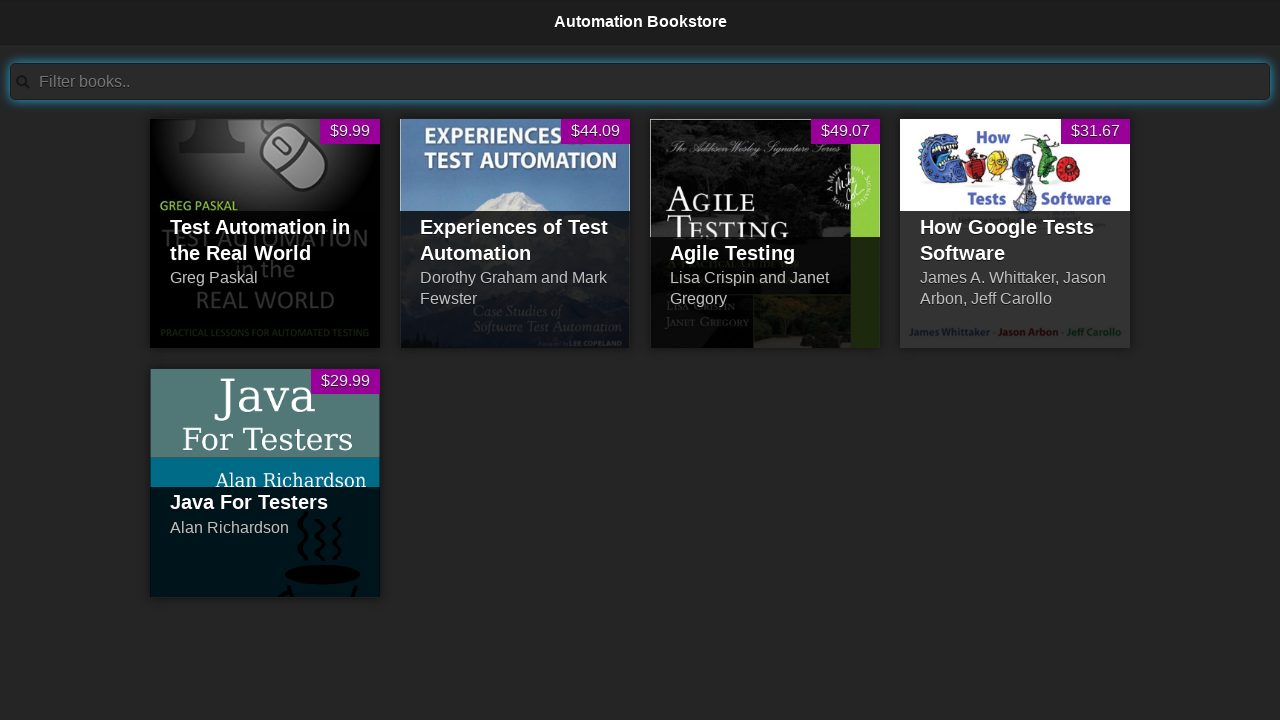

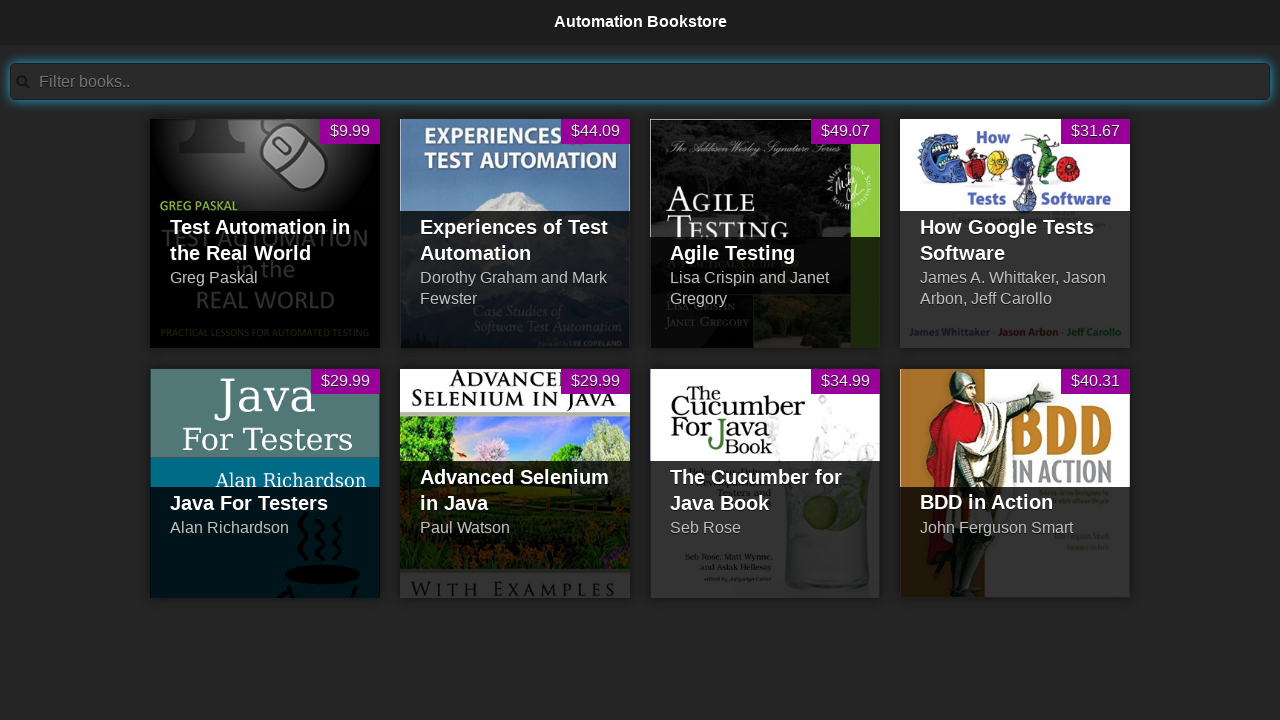